Navigates to the OrangeHRM demo login page and clicks on the "OrangeHRM, Inc" company link, which likely opens the company's main website.

Starting URL: https://opensource-demo.orangehrmlive.com/web/index.php/auth/login

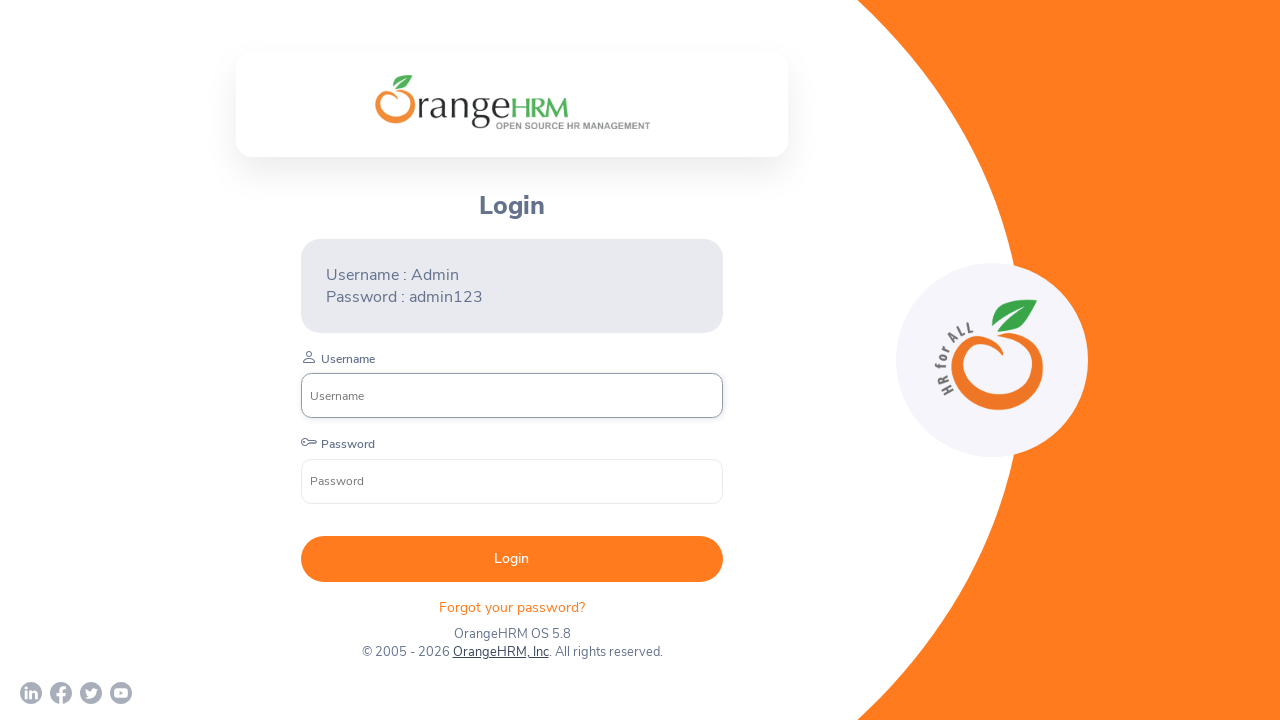

Clicked on 'OrangeHRM, Inc' company link at (500, 652) on a:text('OrangeHRM, Inc')
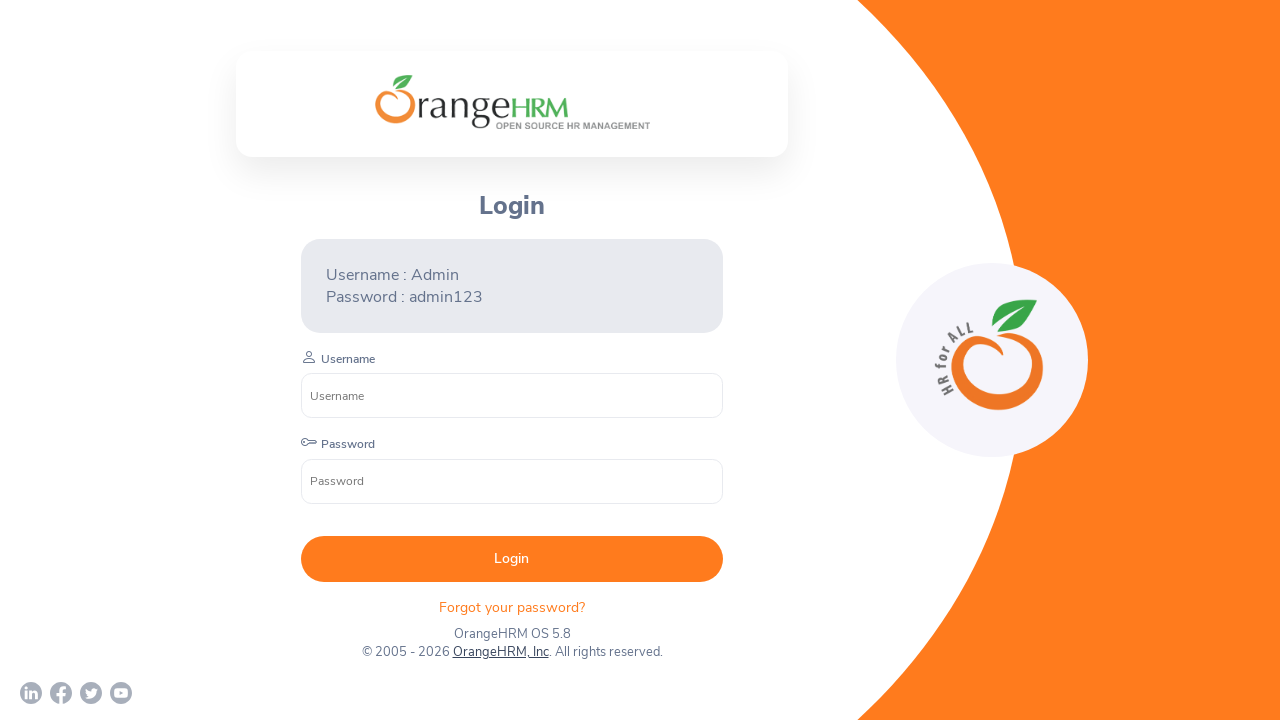

Page navigation completed and loaded
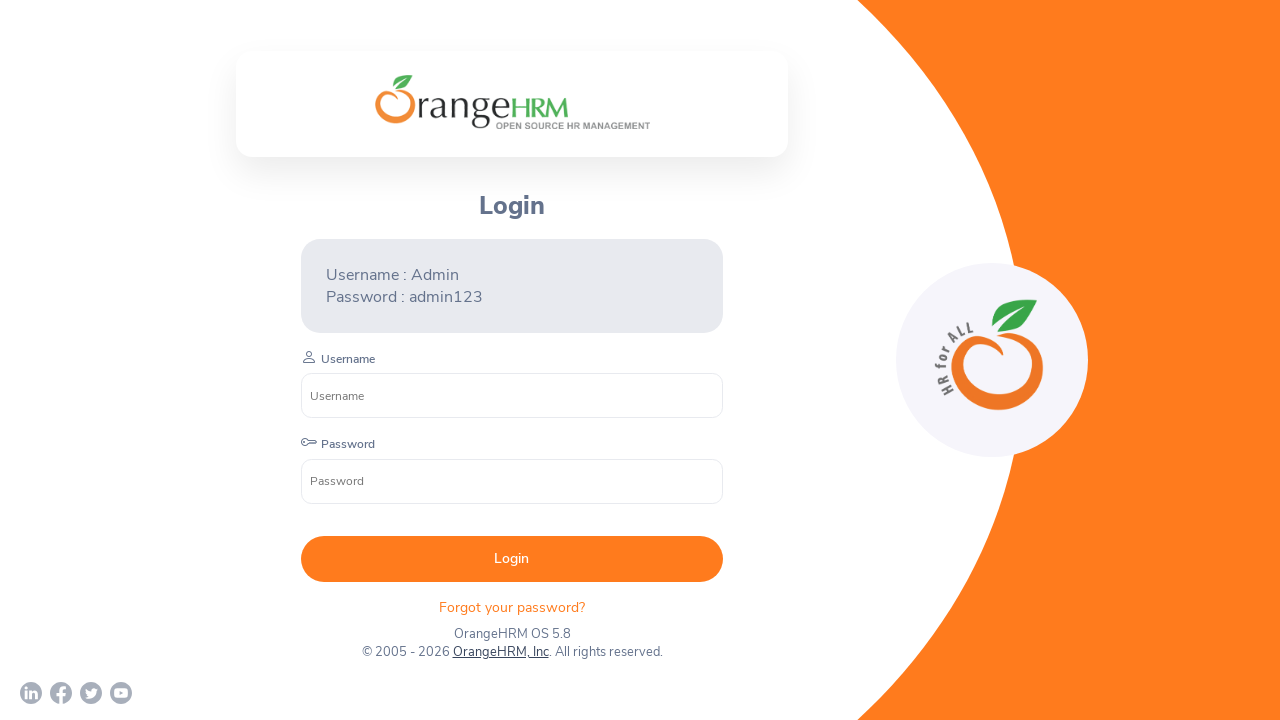

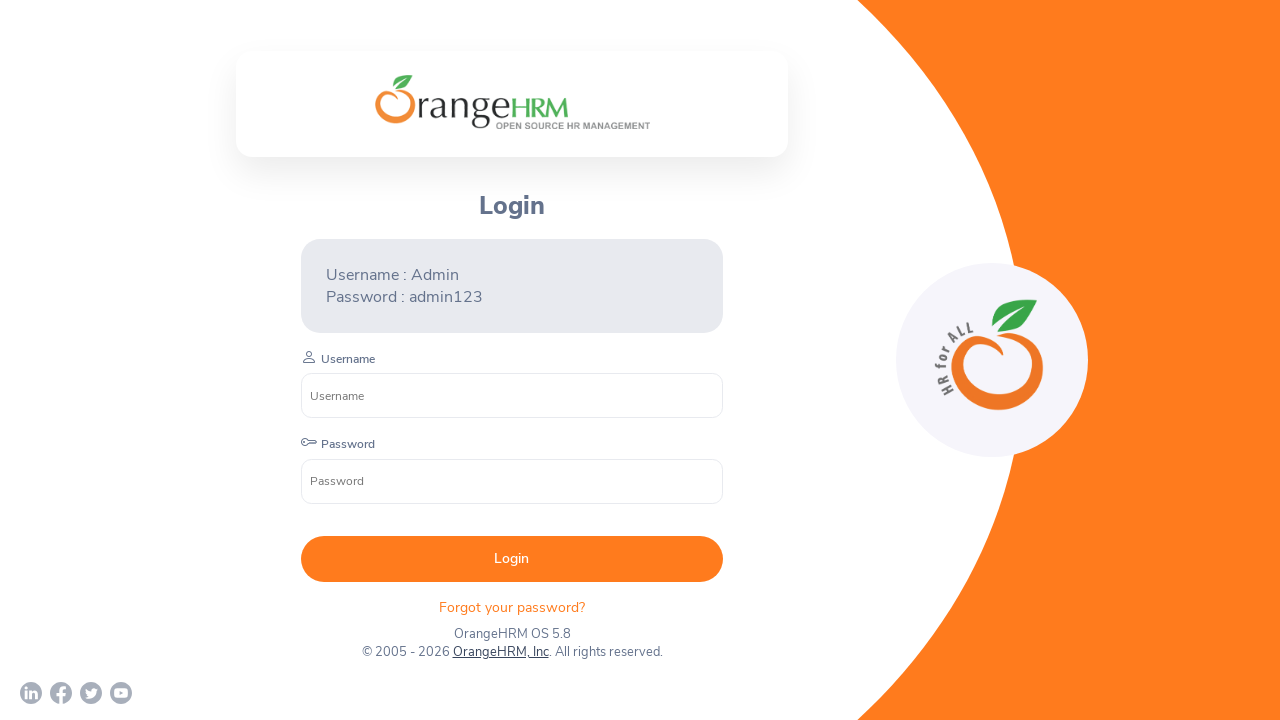